Tests table sorting functionality by clicking the Email column header and verifying the column data is sorted in ascending order.

Starting URL: http://the-internet.herokuapp.com/tables

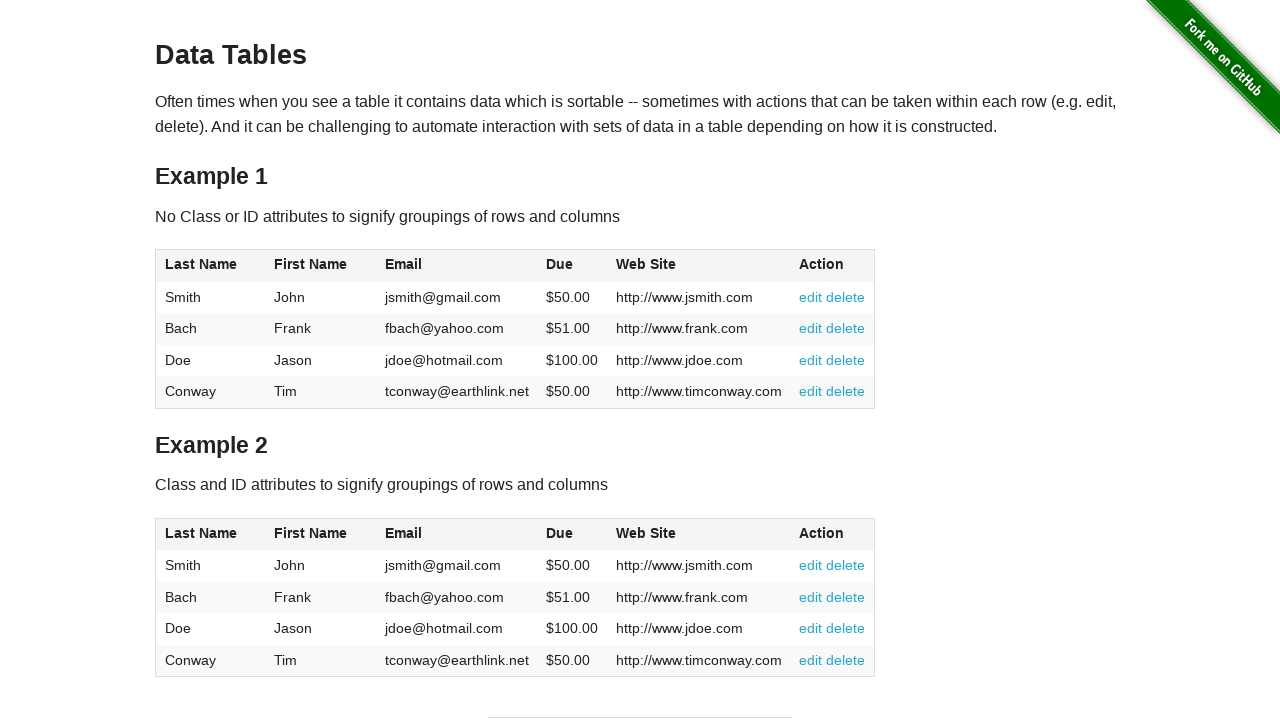

Clicked Email column header (3rd column) to sort table at (457, 266) on #table1 thead tr th:nth-of-type(3)
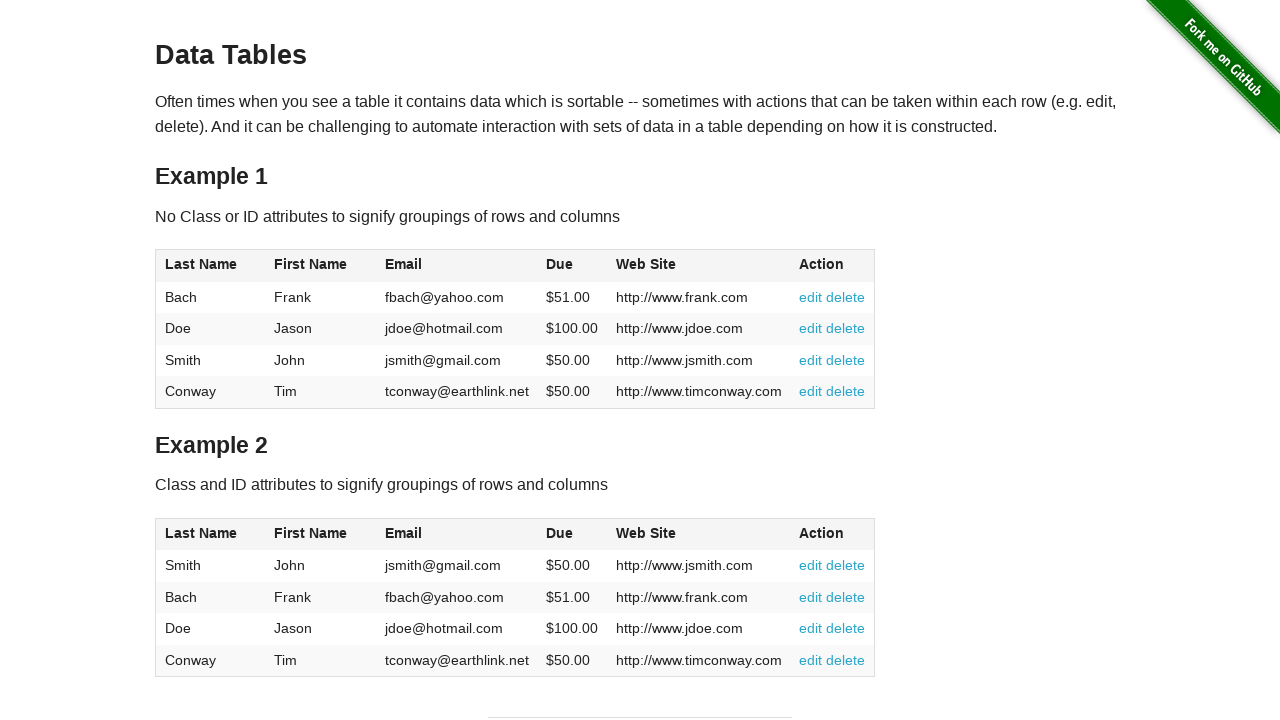

Verified table data loaded after sorting by Email column
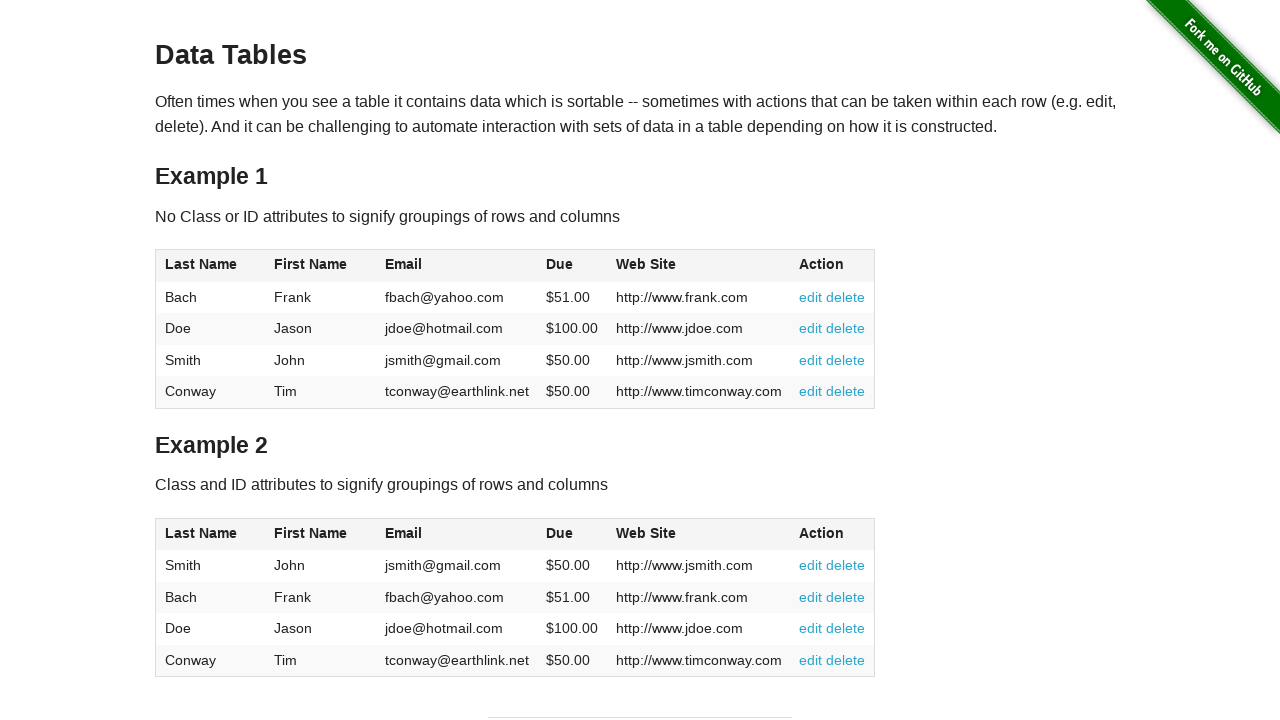

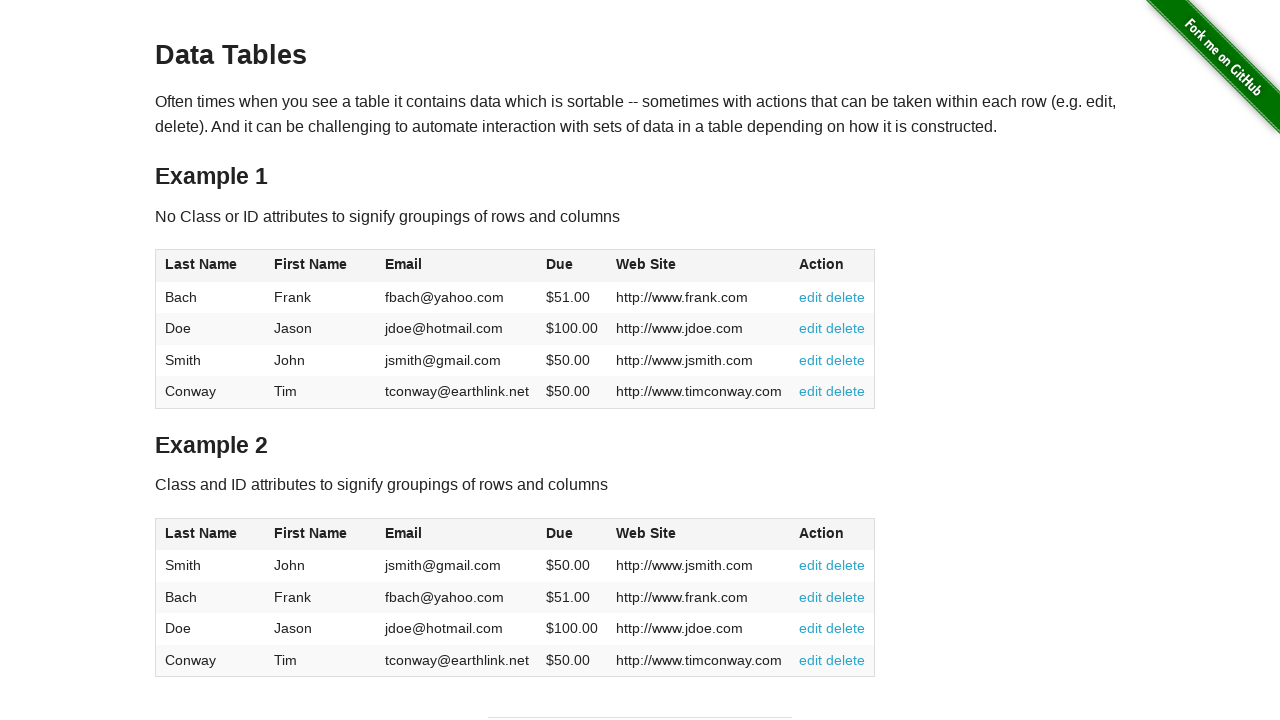